Tests maximizing the browser window before navigating to OTUS page

Starting URL: http://otus.ru

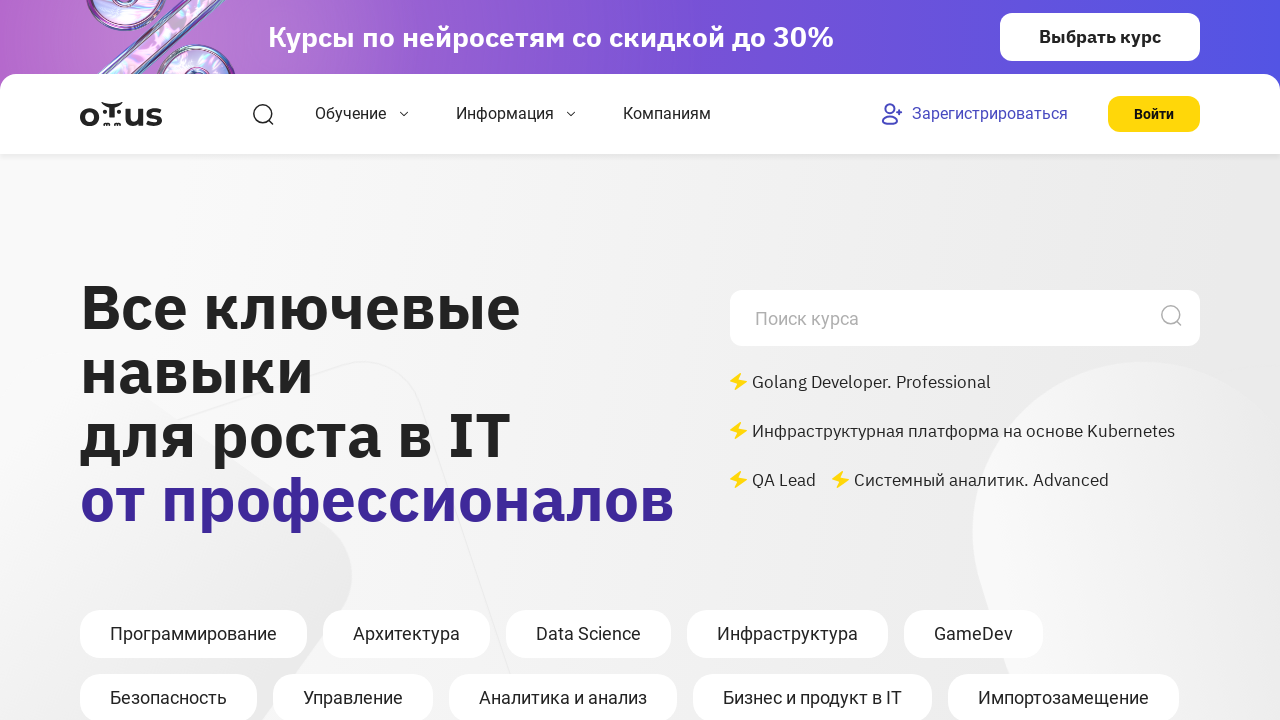

Waited for page to load (domcontentloaded state)
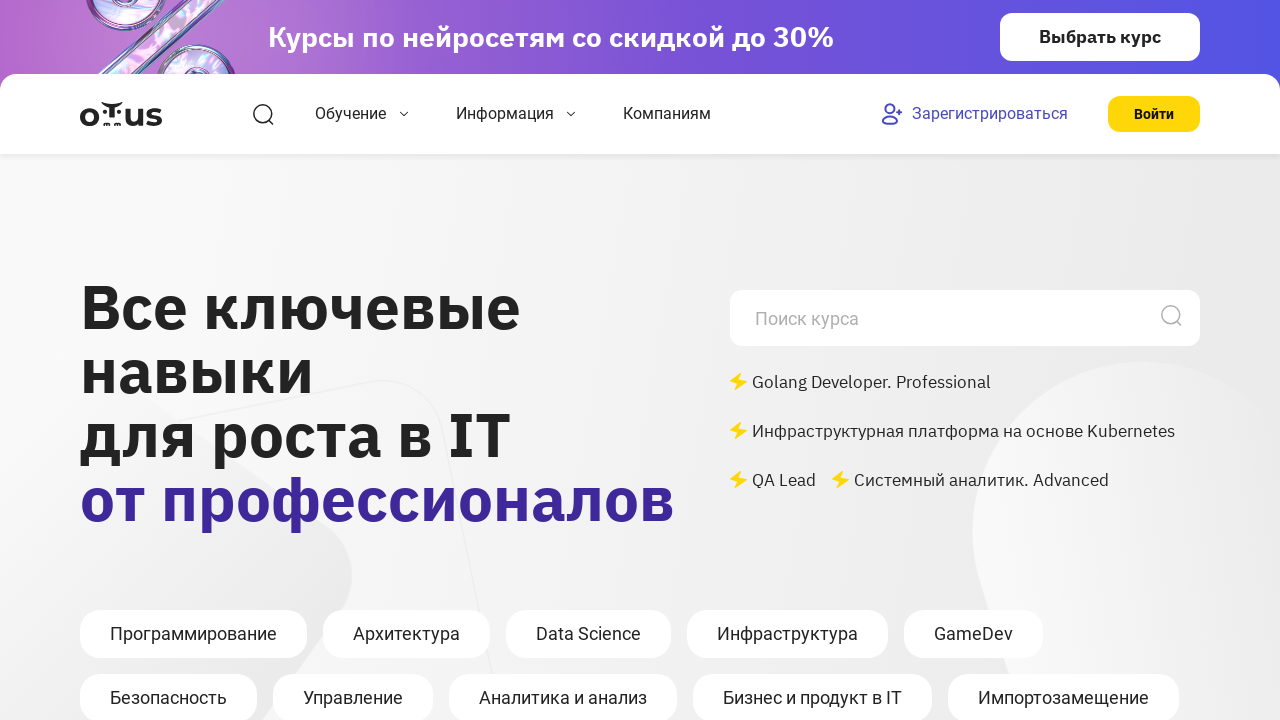

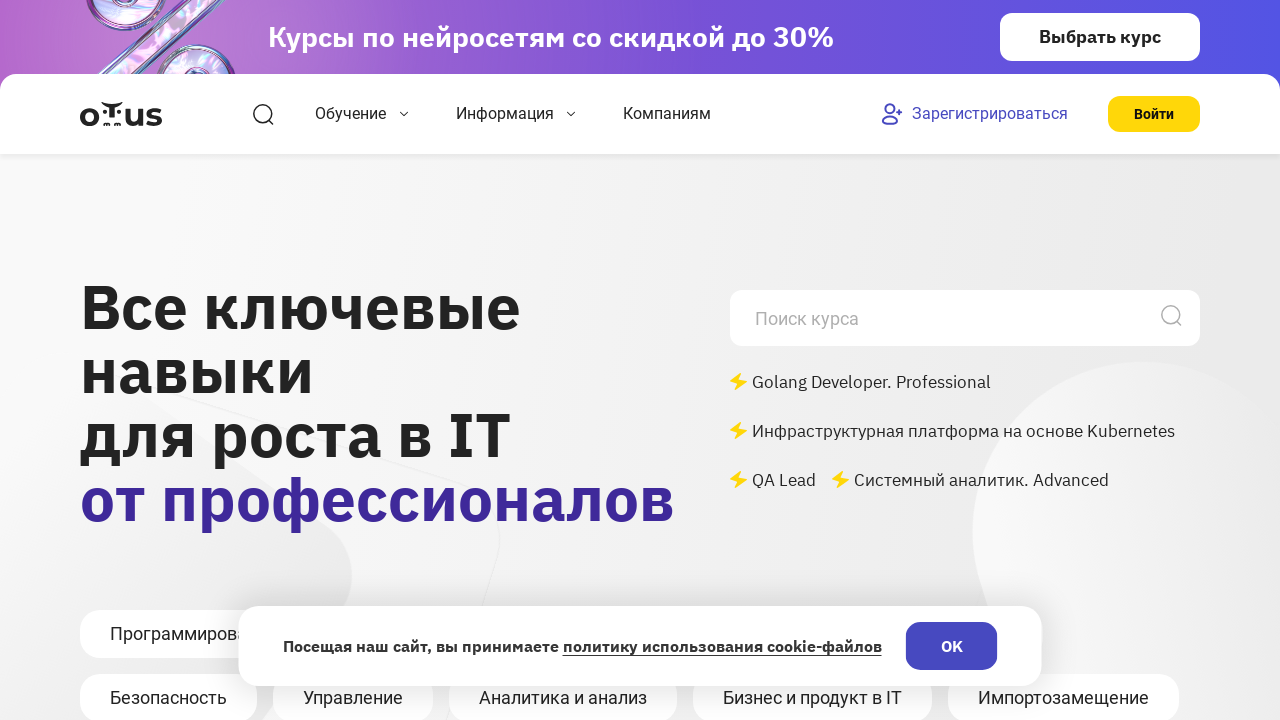